Tests scrolling functionality by navigating to a demo page, scrolling a button into view using JavaScript execution, and clicking the button.

Starting URL: https://SunInJuly.github.io/execute_script.html

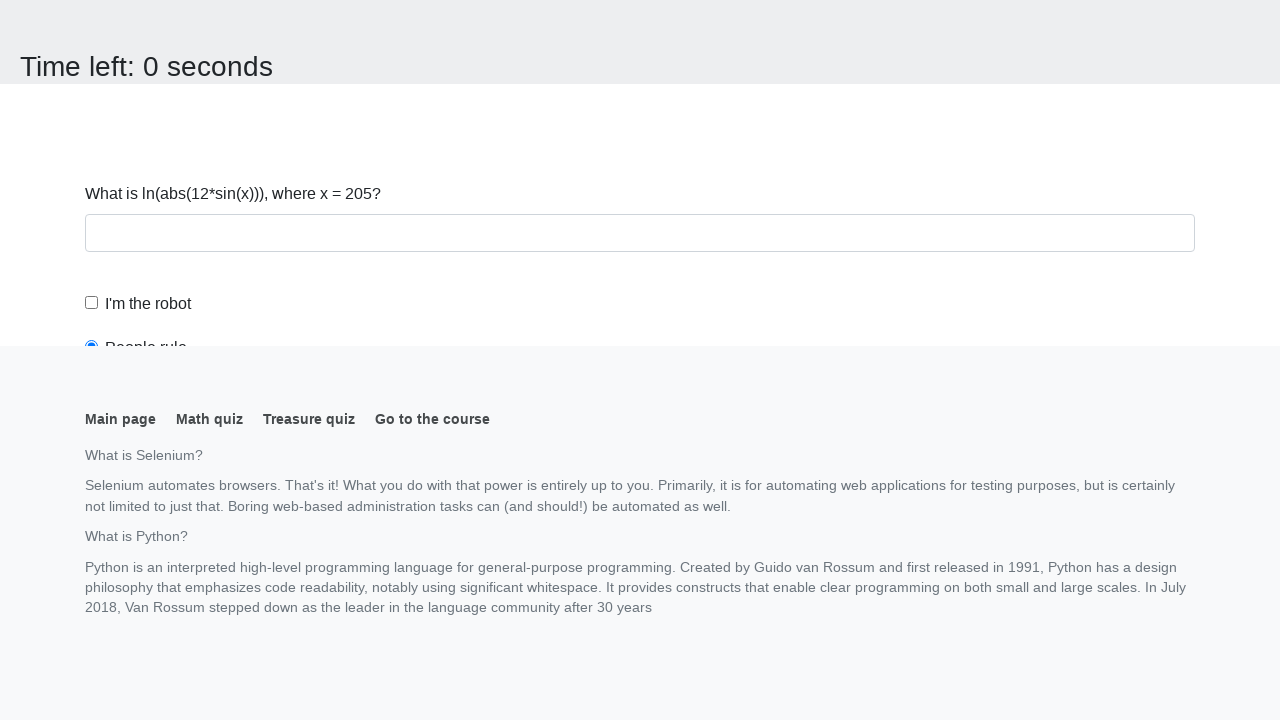

Navigated to execute_script demo page
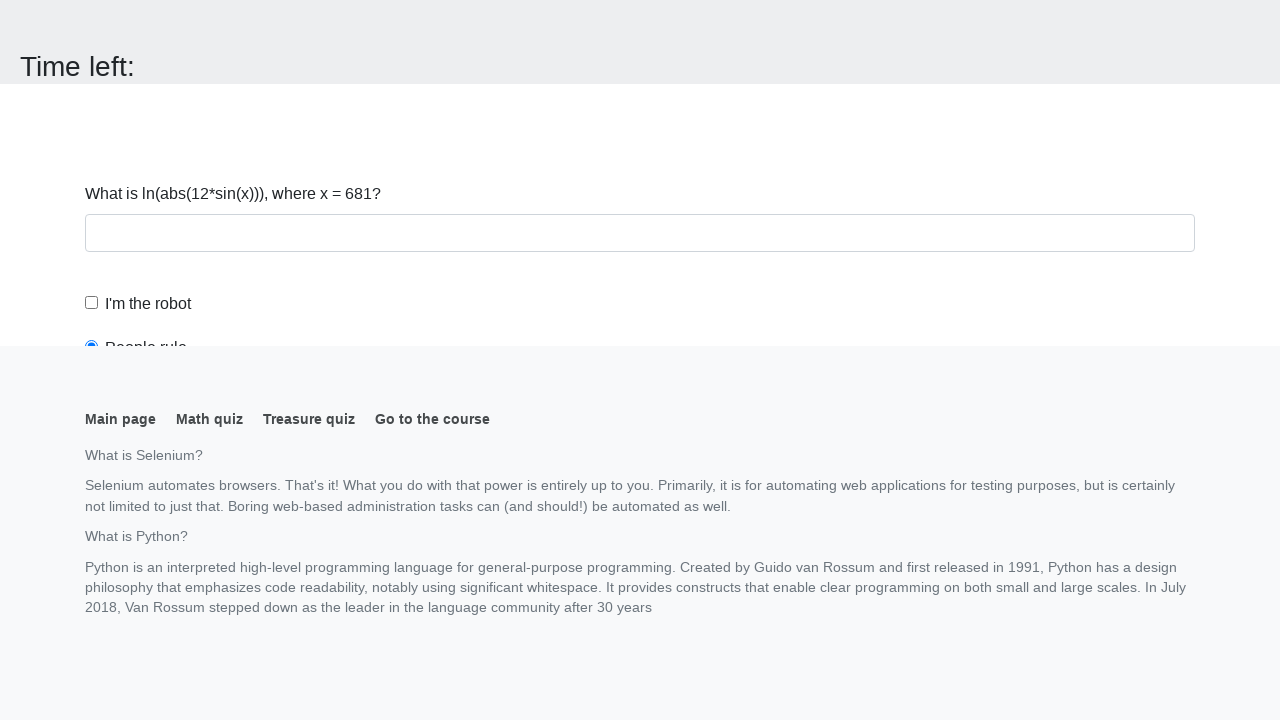

Located button element
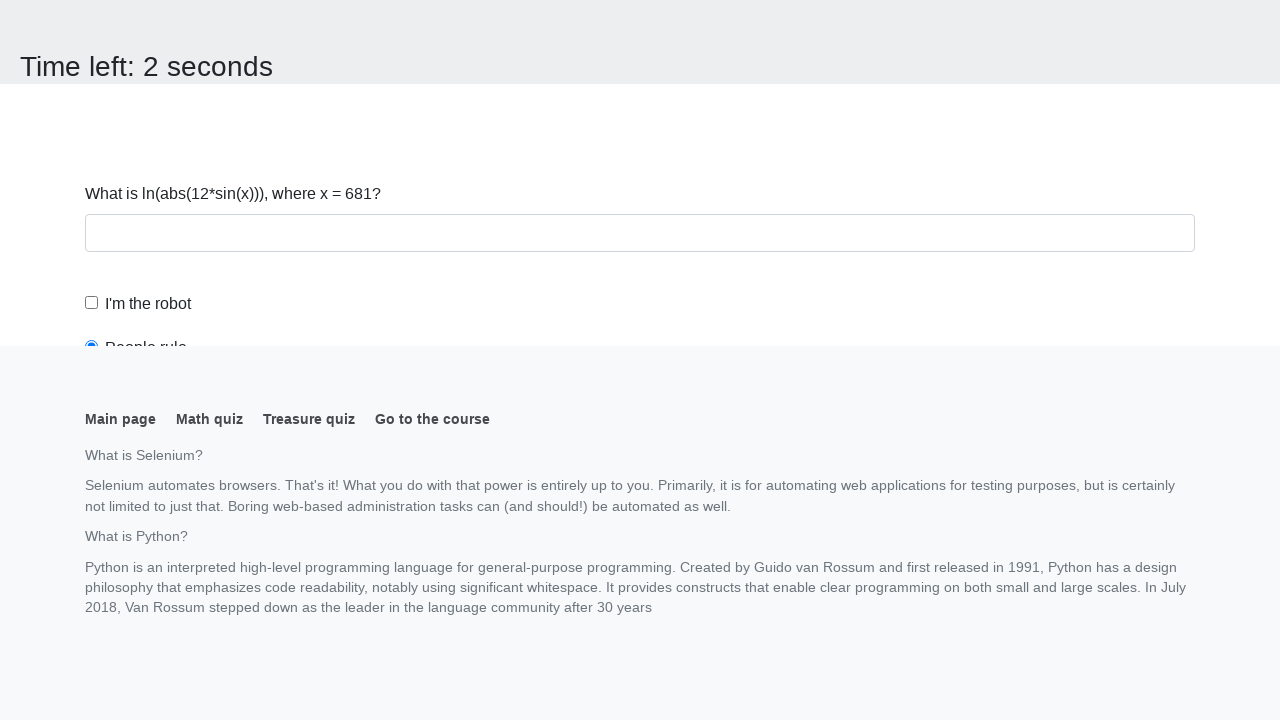

Scrolled button into view using scroll_into_view_if_needed()
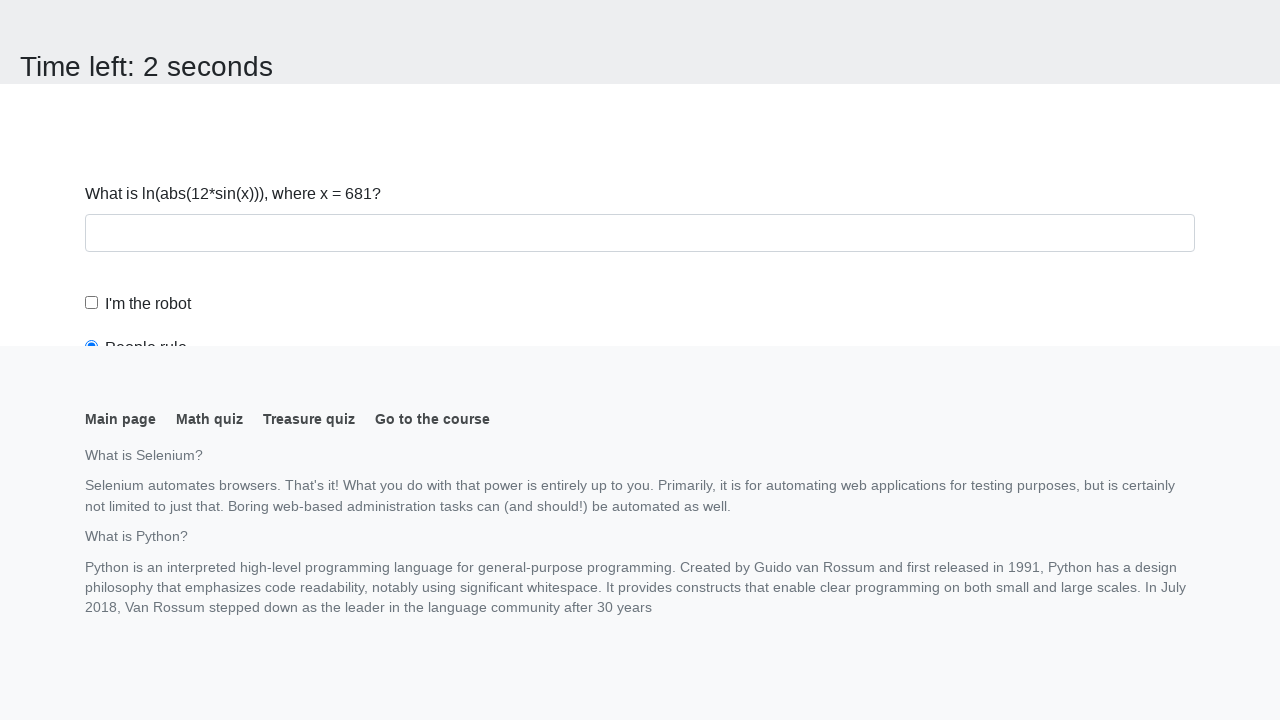

Clicked the button at (123, 20) on button
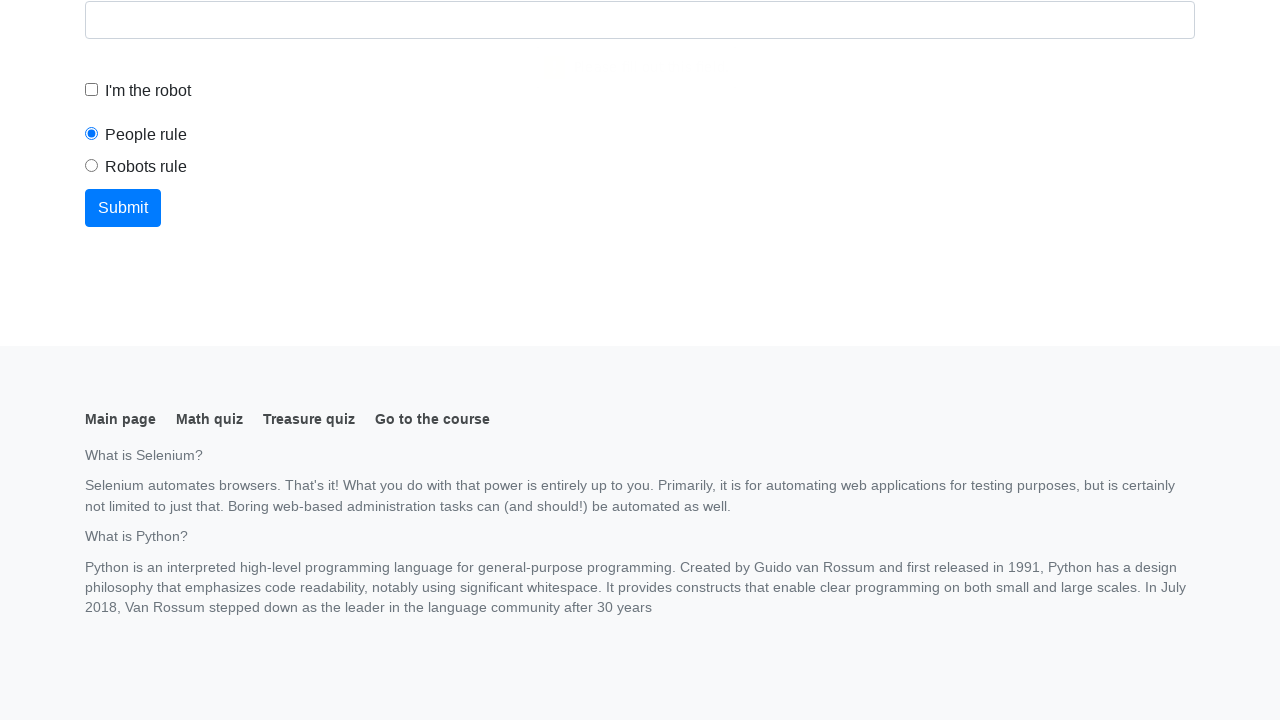

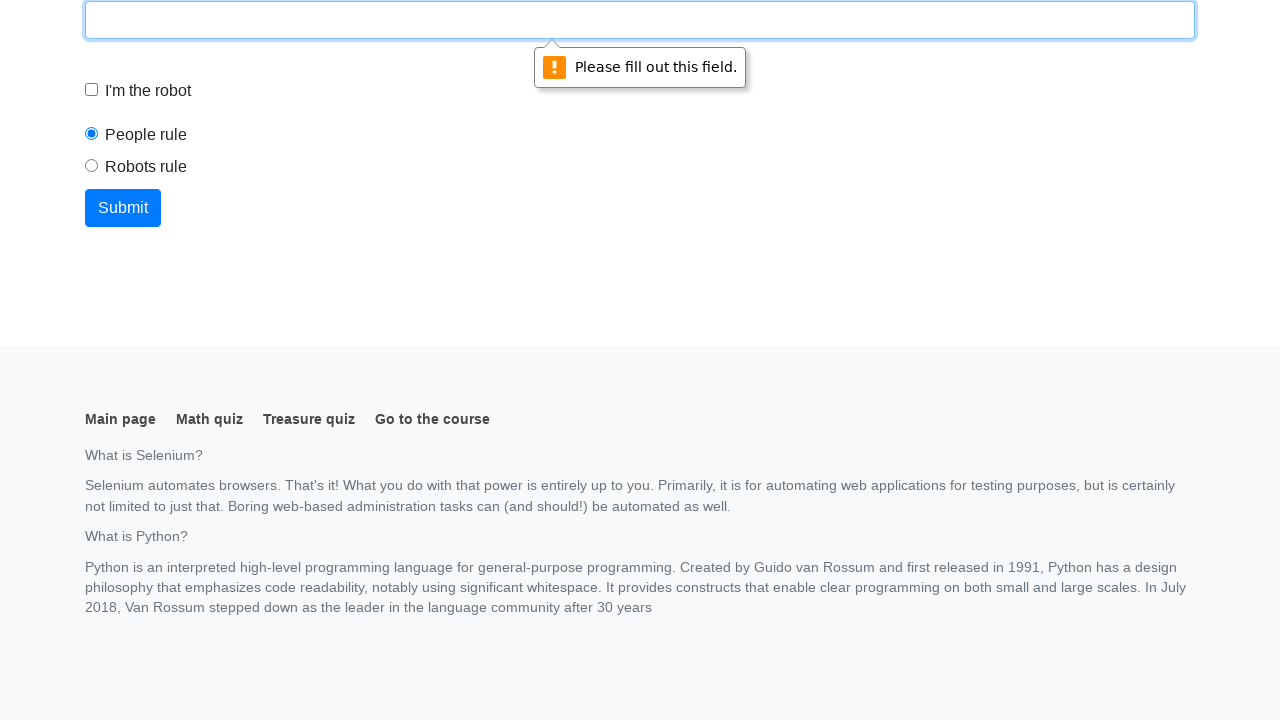